Tests that the color change button exists and retrieves its CSS color property to verify dynamic styling

Starting URL: https://demoqa.com/dynamic-properties

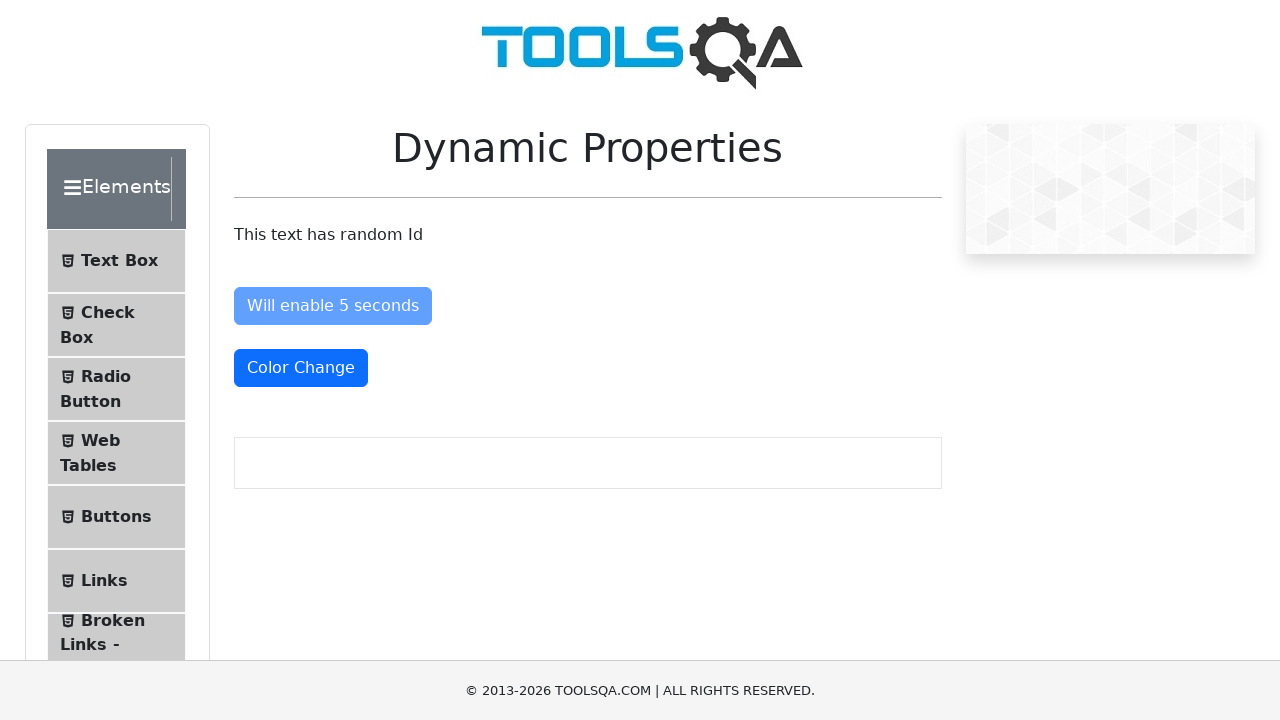

Waited for and located the color change button element
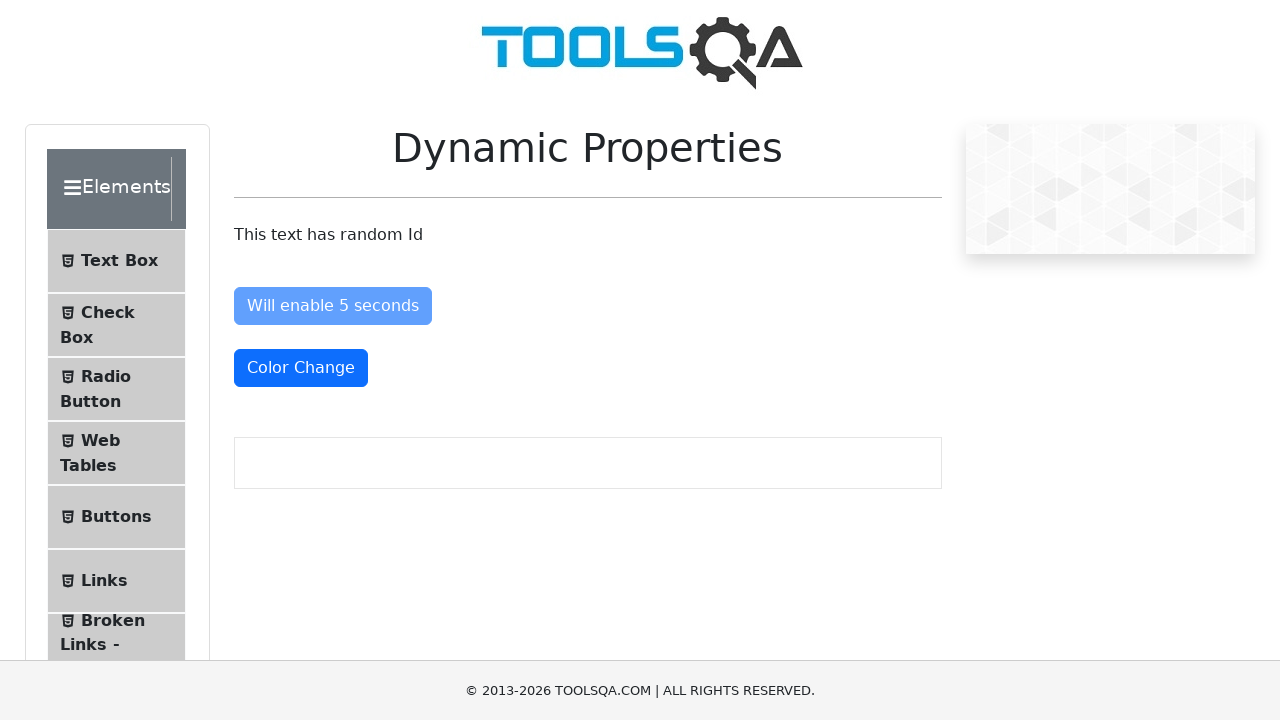

Retrieved the computed CSS color property from the color change button
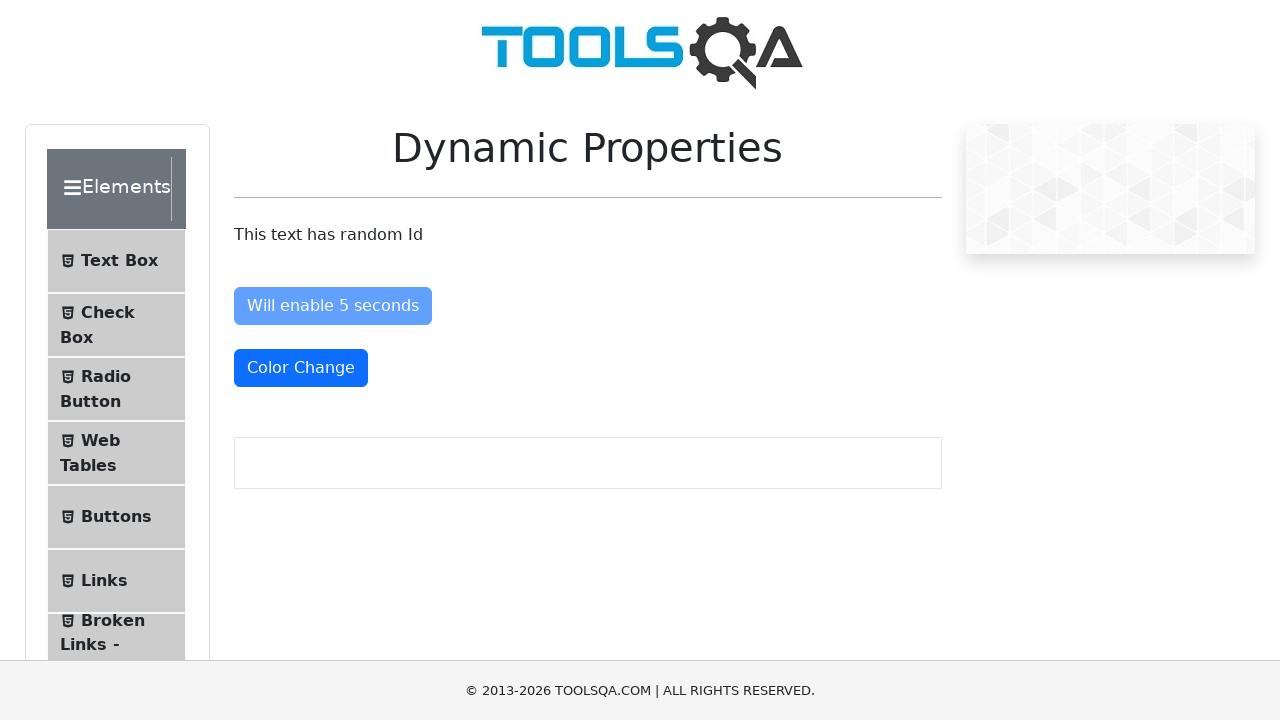

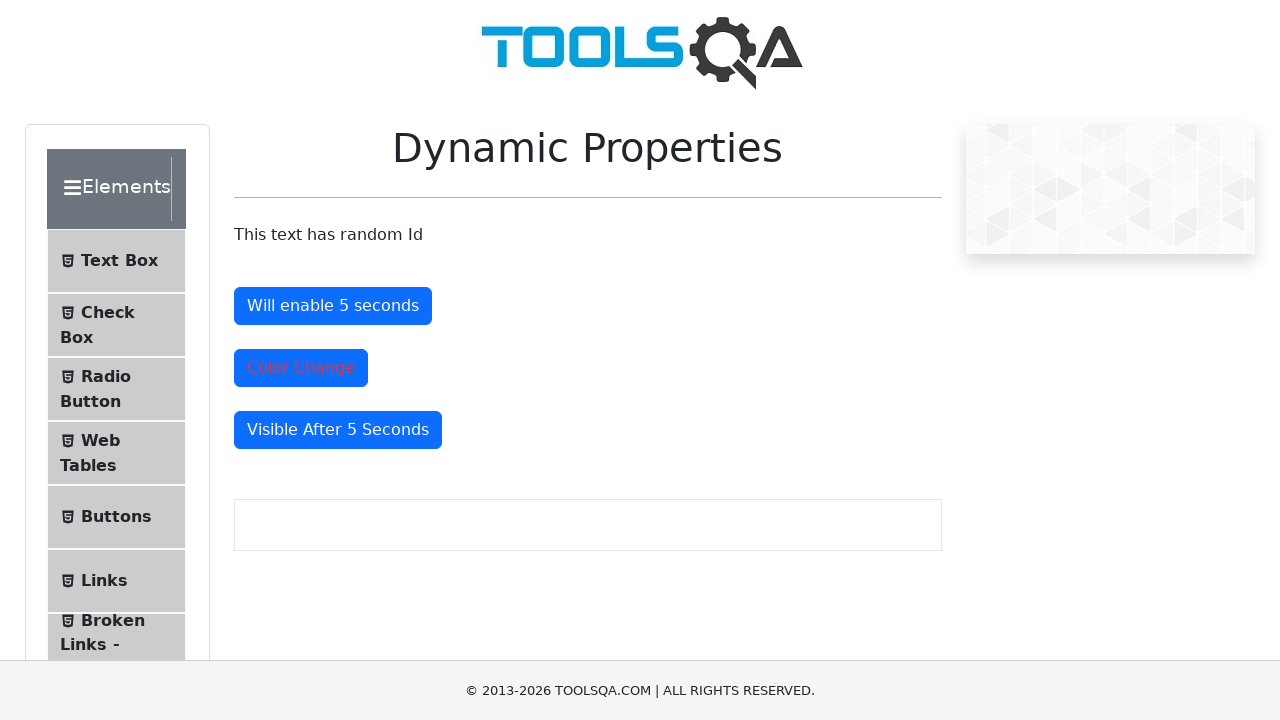